Tests a weather application by searching for a location and verifying that weather information is displayed

Starting URL: https://tenforben.github.io/FPL/vannilaWeatherApp/index.html

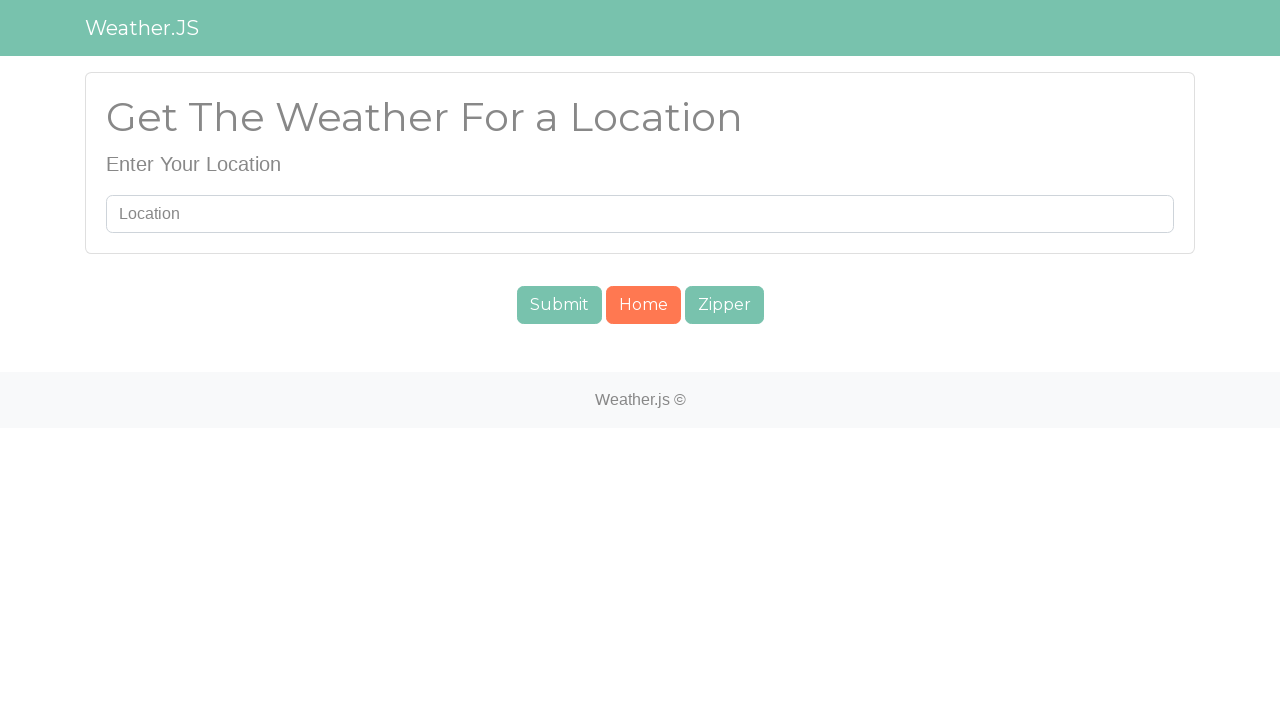

Filled search box with 'London' on #searchUser
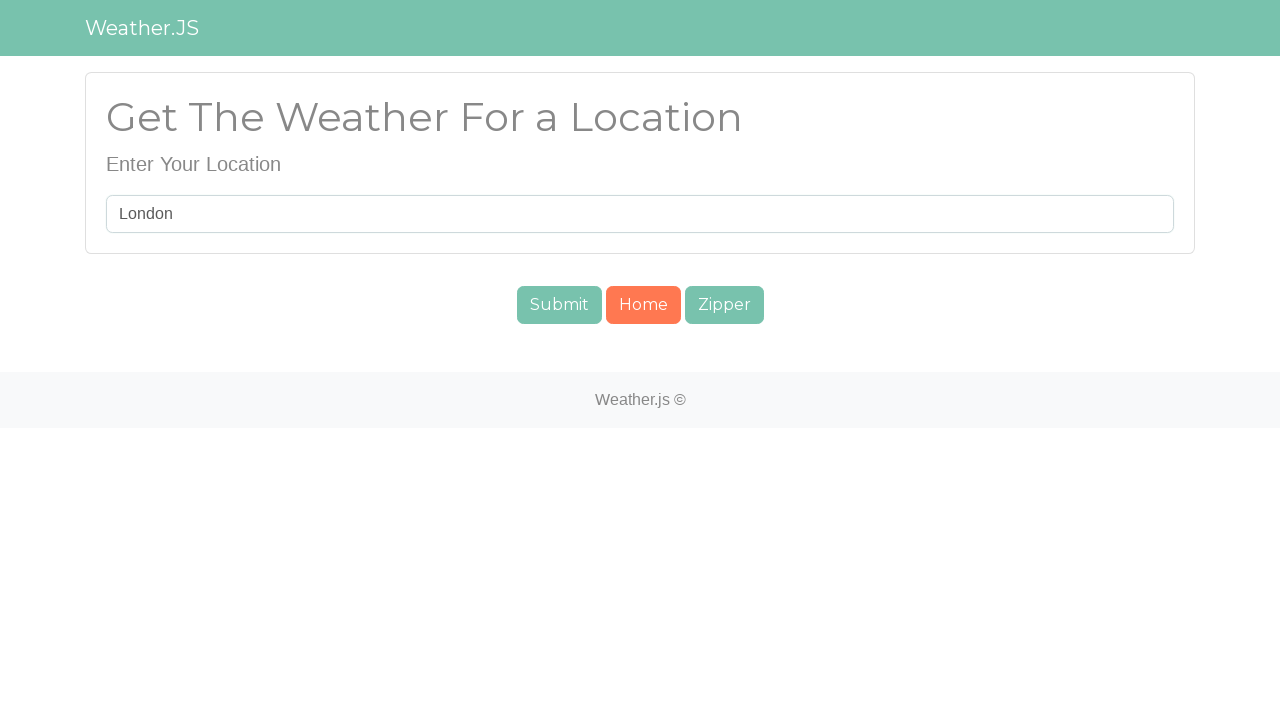

Clicked submit button to search for weather at (559, 305) on #submit
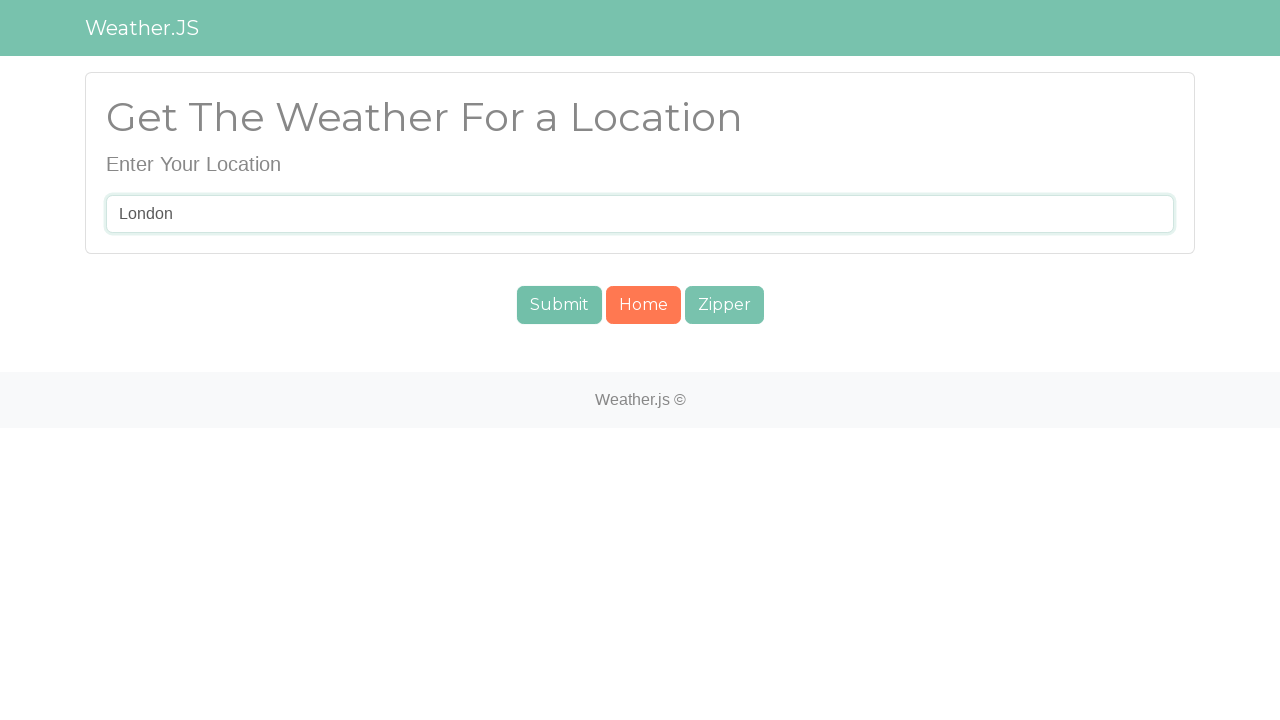

Weather temperature element loaded
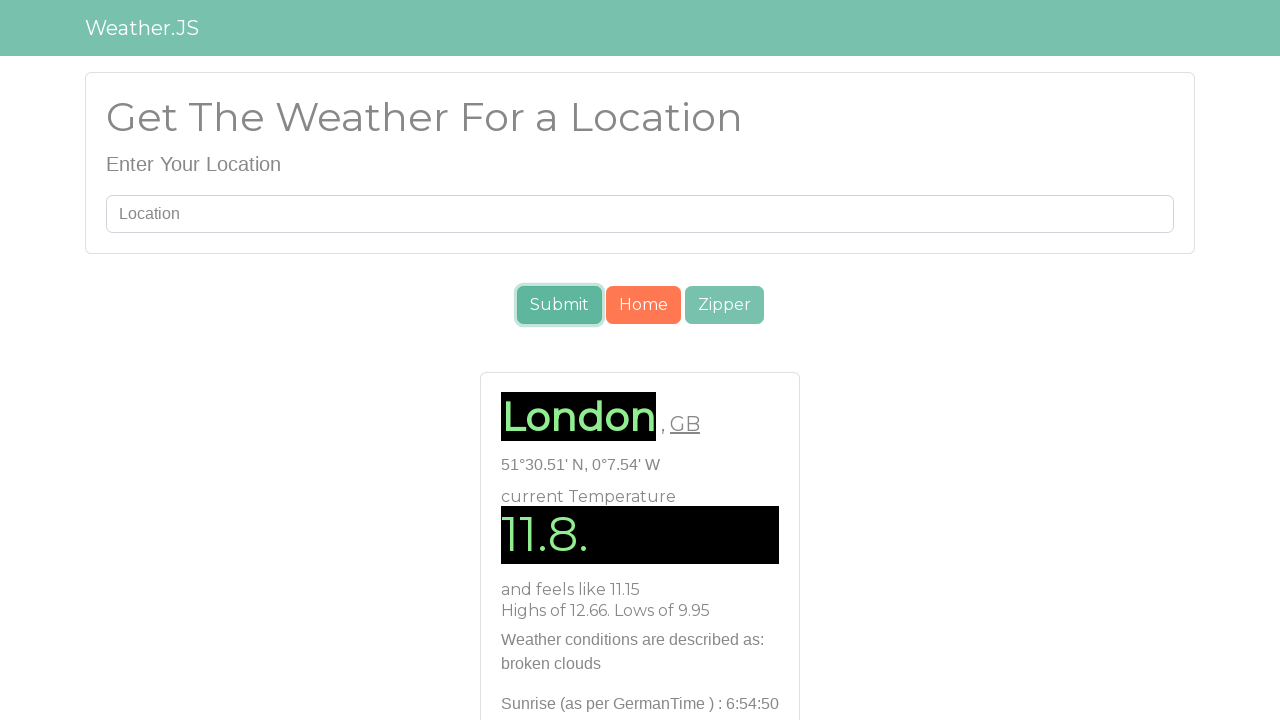

Current weather description element loaded
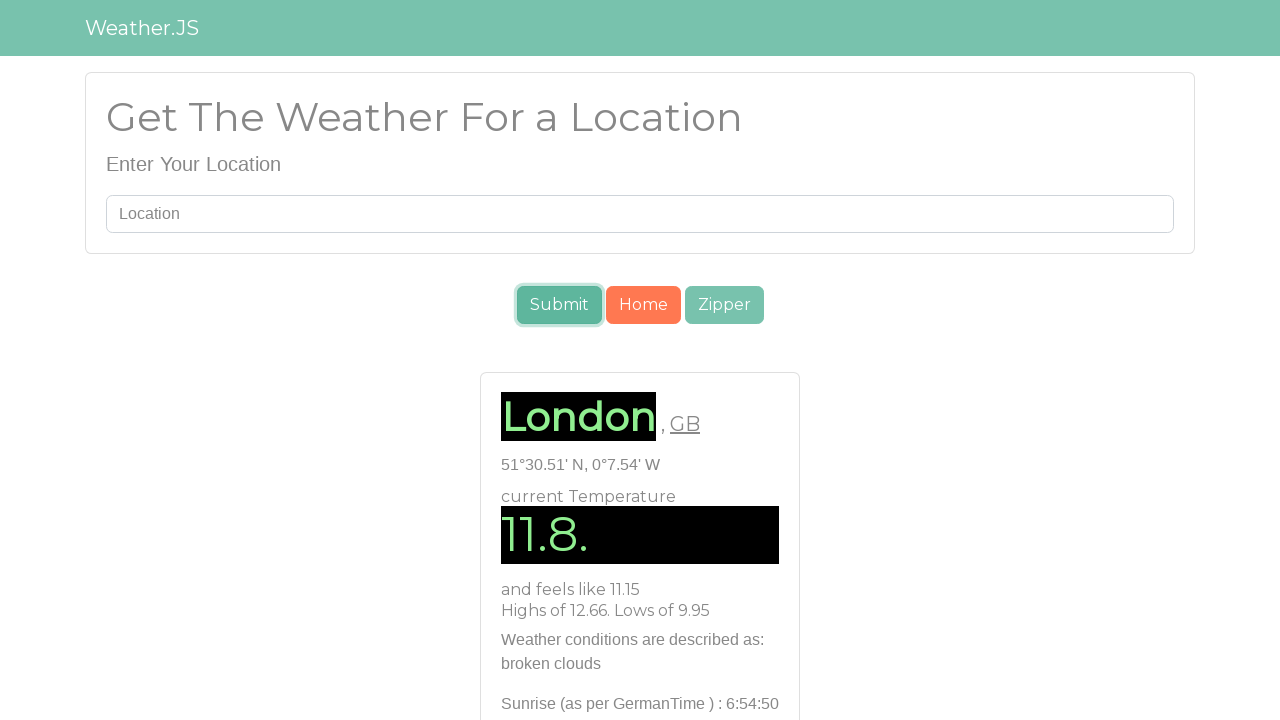

Location name element loaded, weather information verified
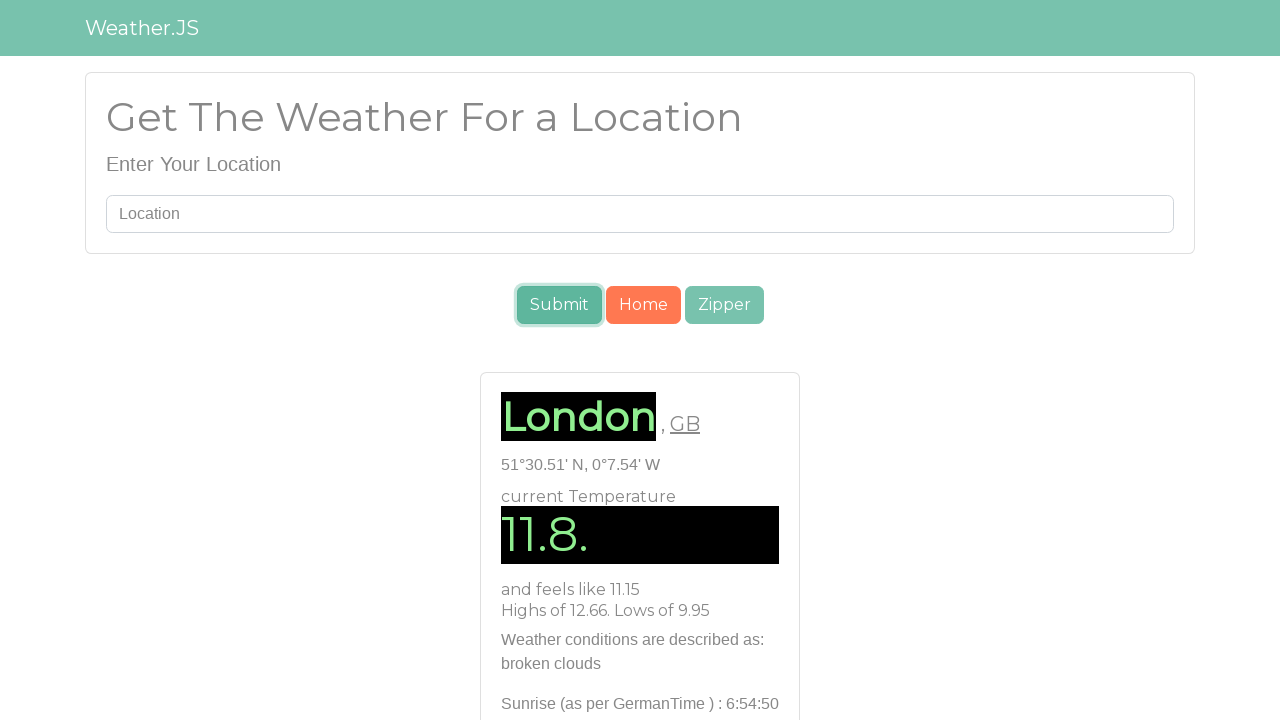

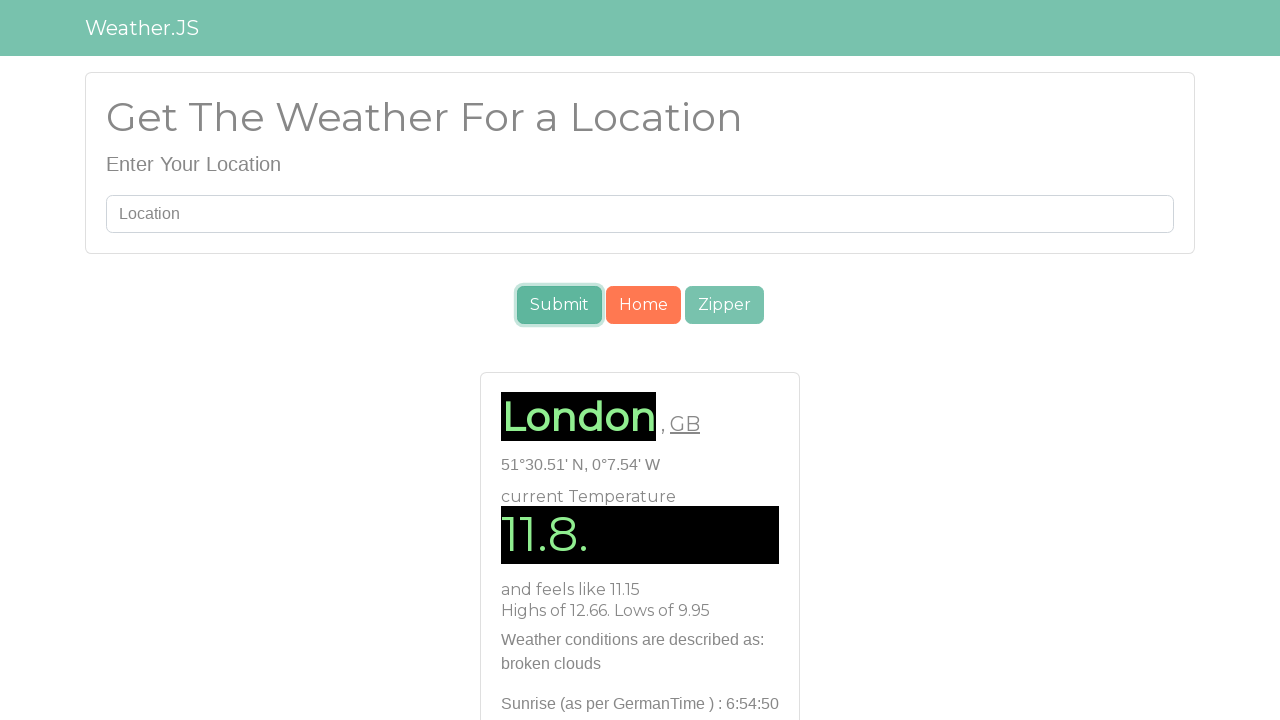